Tests navigation with load delay by clicking a link and waiting for the delayed page to load

Starting URL: http://uitestingplayground.com/

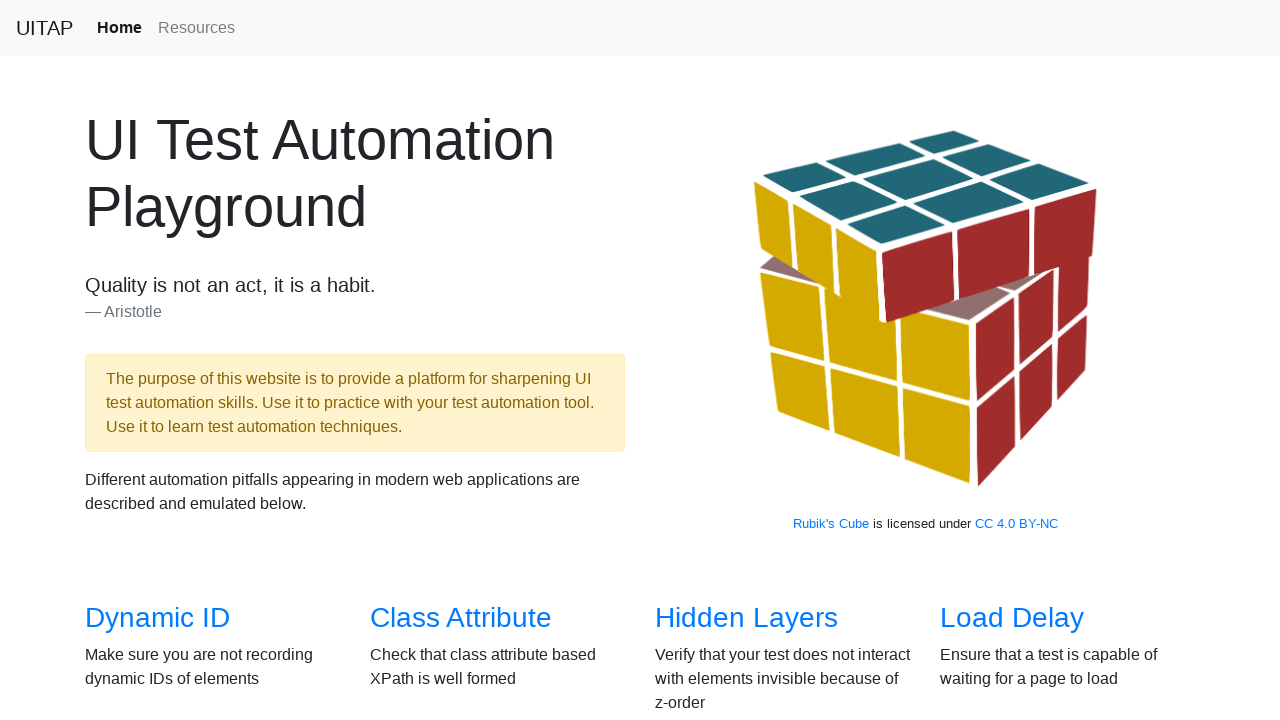

Clicked on Load Delay link at (1012, 618) on text=Load Delay
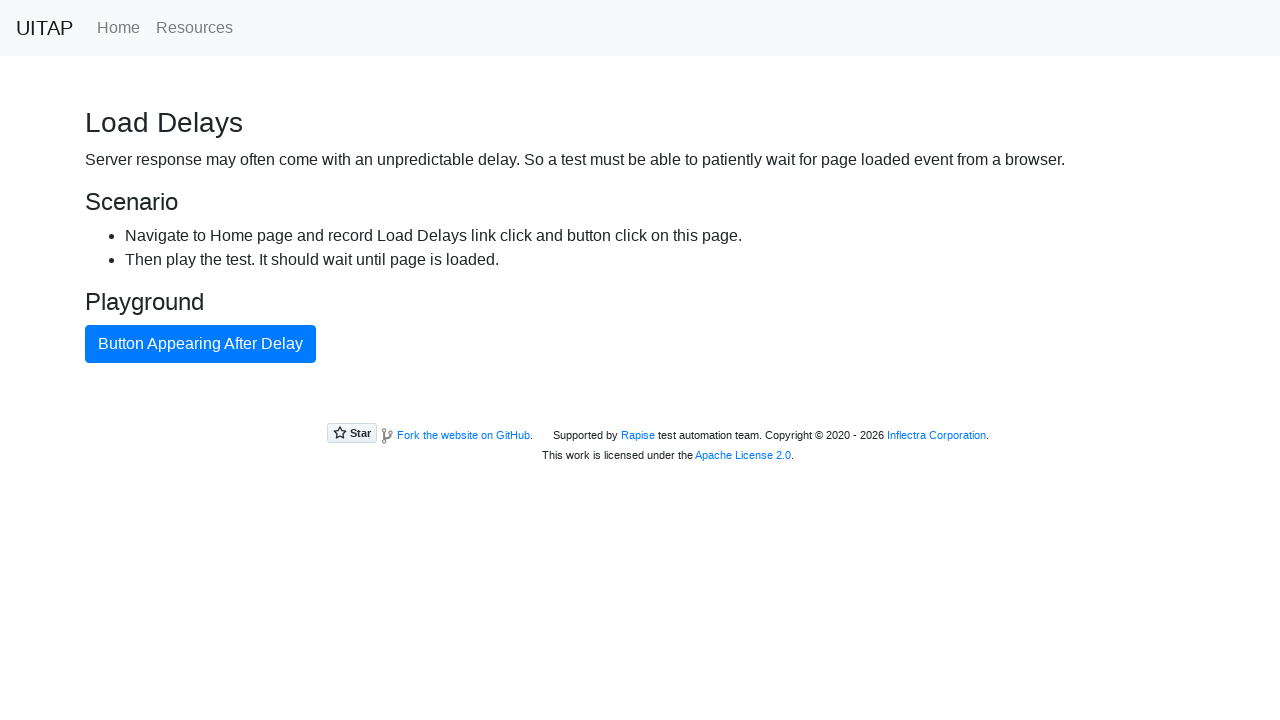

Waited for primary button to become visible on delayed page
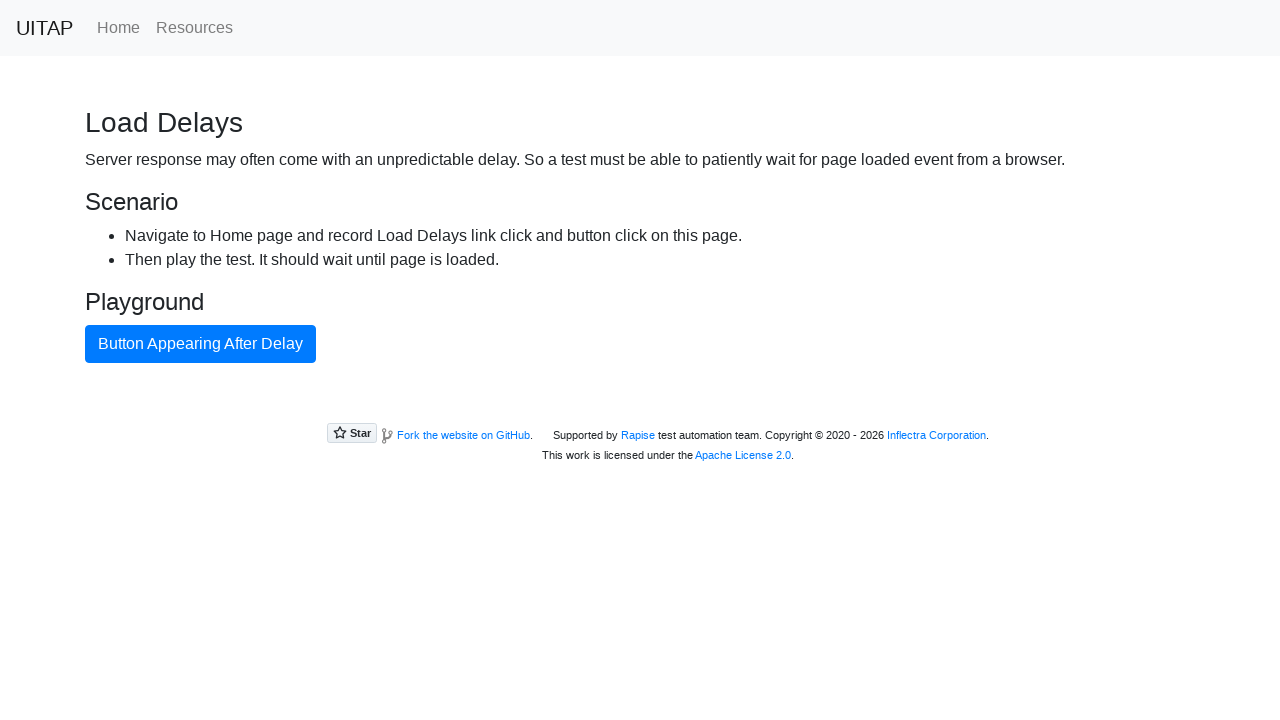

Verified URL changed to http://uitestingplayground.com/loaddelay
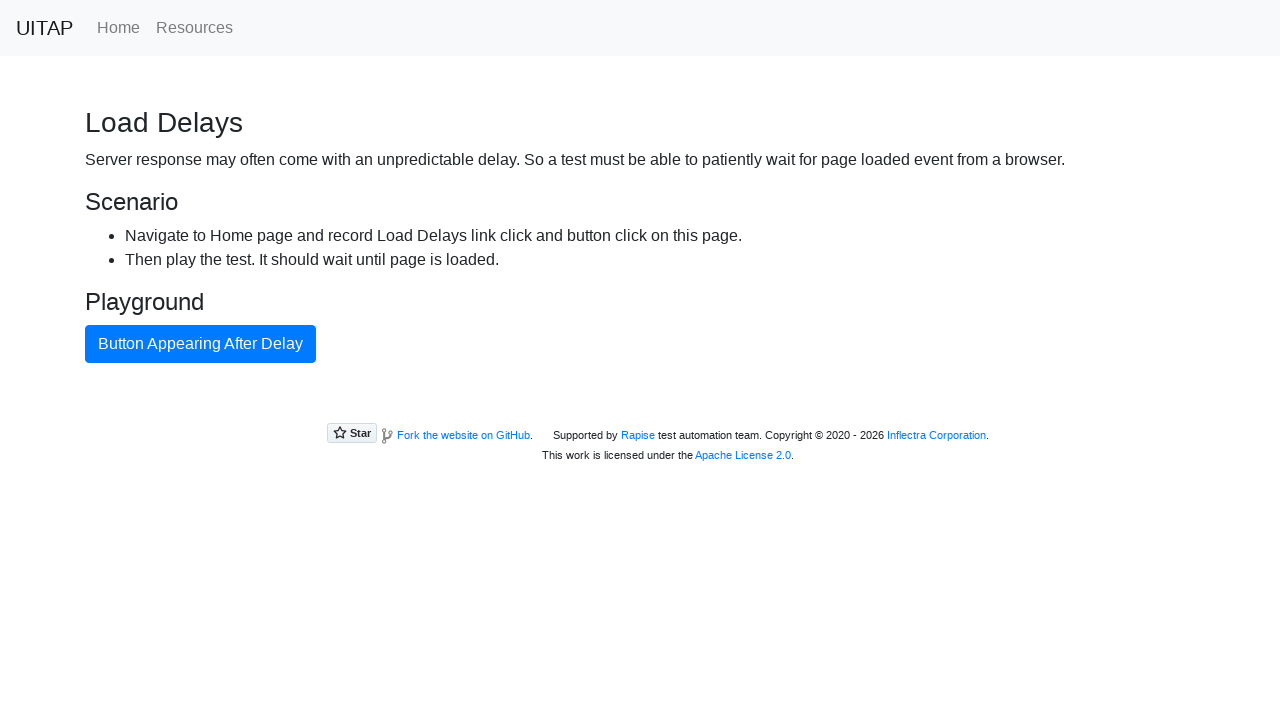

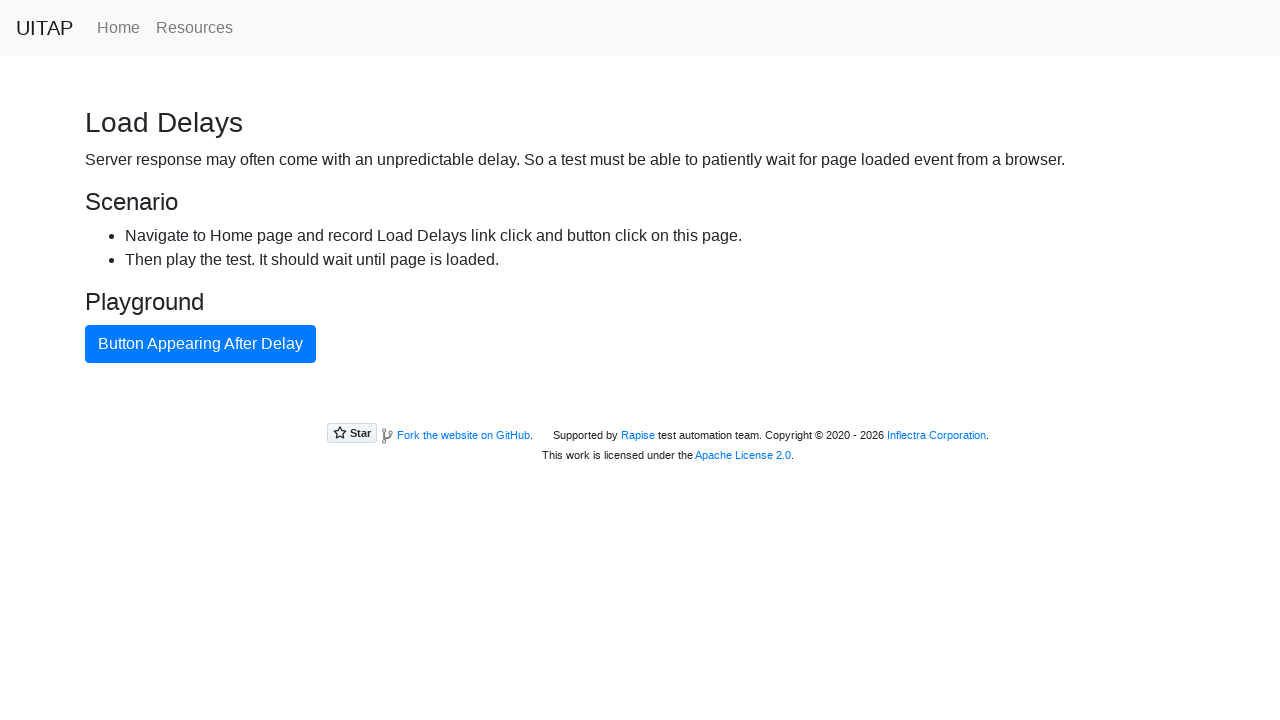